Tests right-click context menu functionality by performing a right-click action, selecting an option from the context menu, and handling the resulting alert

Starting URL: https://swisnl.github.io/jQuery-contextMenu/demo.html

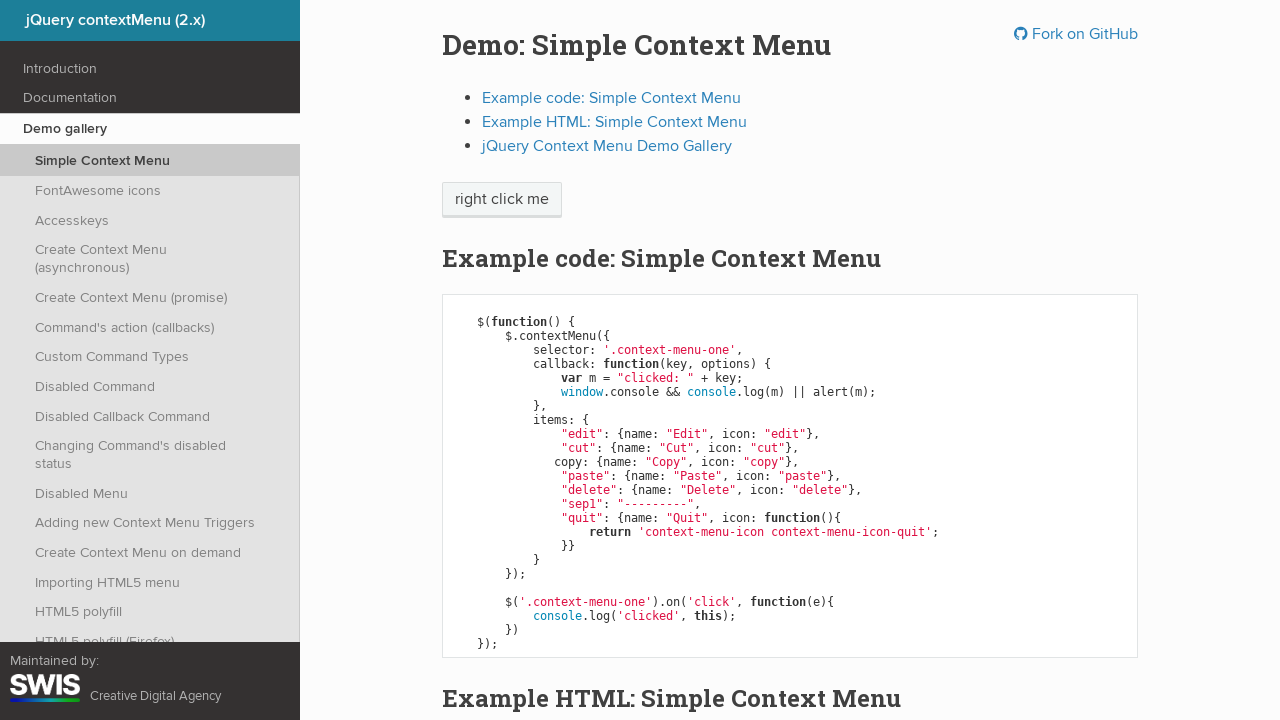

Located the right-click button element
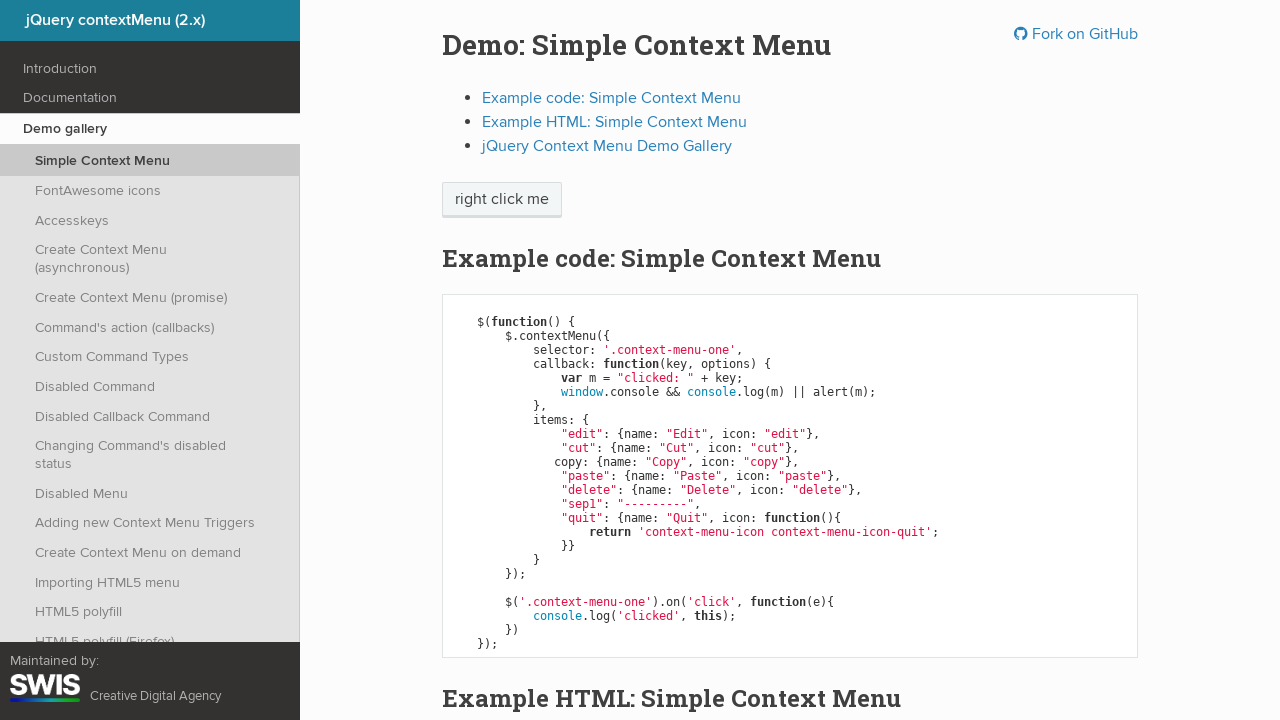

Performed right-click action on the button at (502, 200) on xpath=//span[@class='context-menu-one btn btn-neutral']
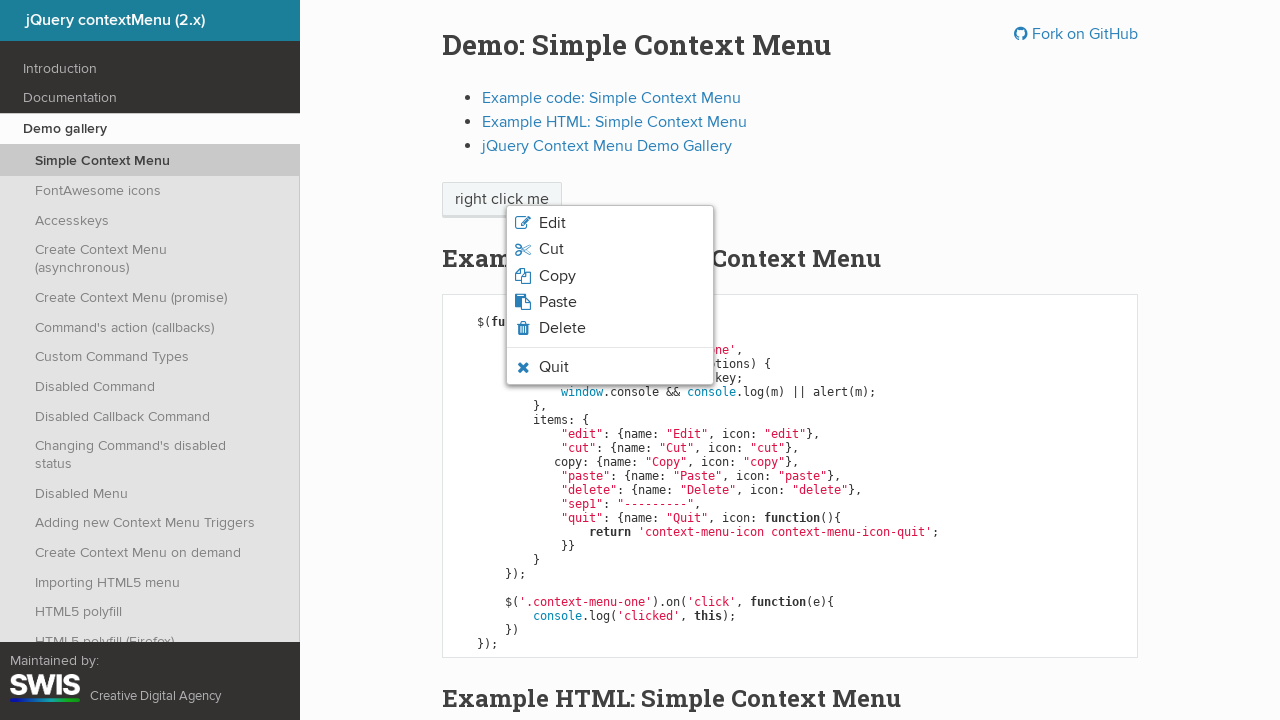

Clicked 'Paste' option from the context menu at (558, 302) on xpath=(//span[normalize-space()='Paste'])[1]
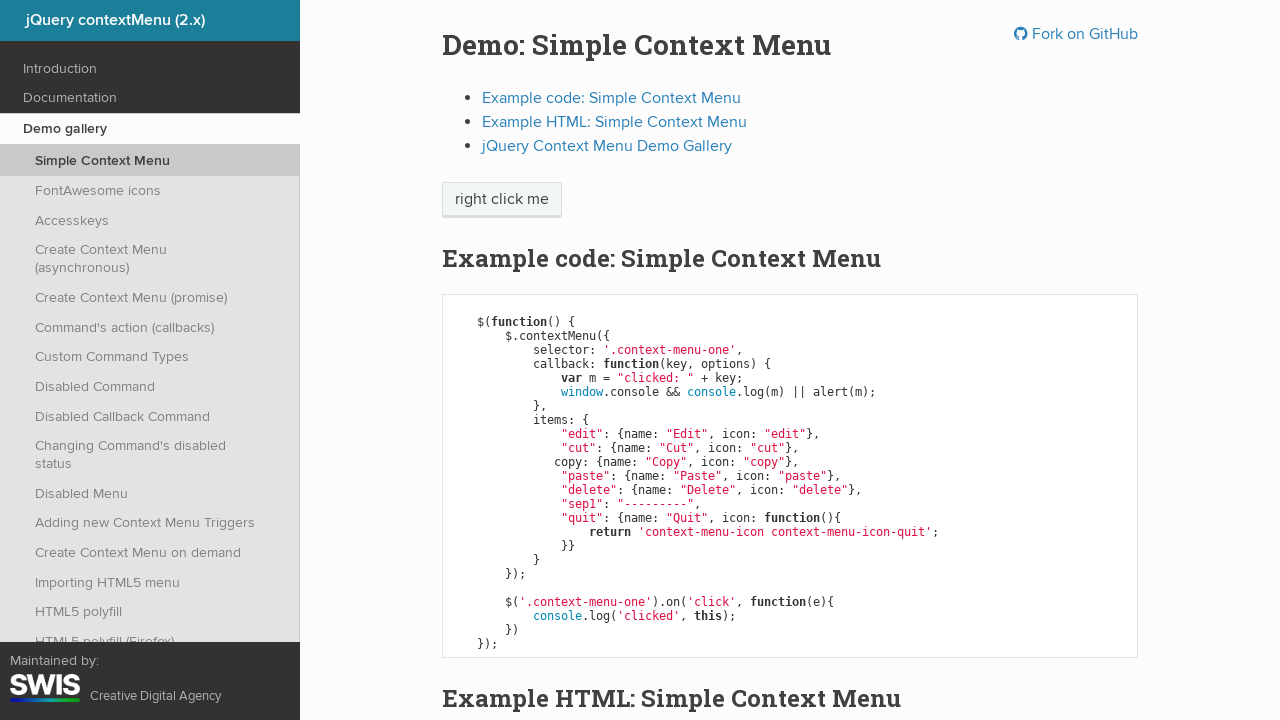

Set up alert dialog handler to accept alerts
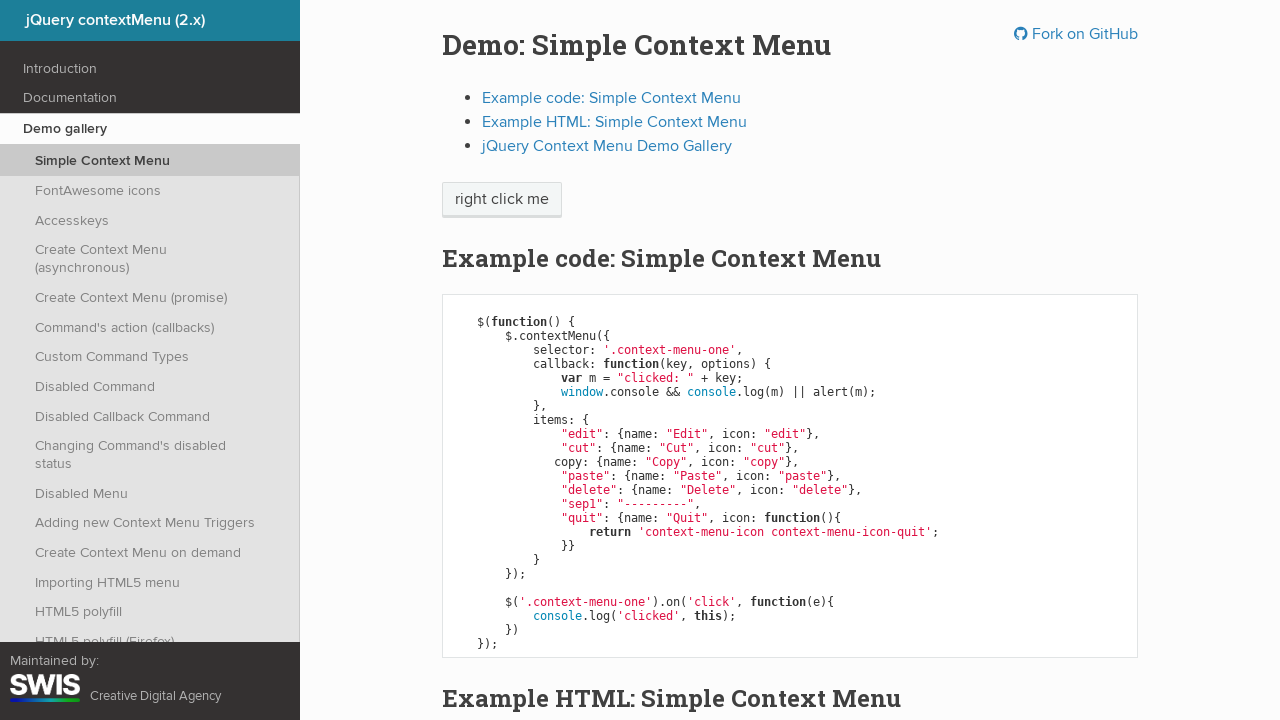

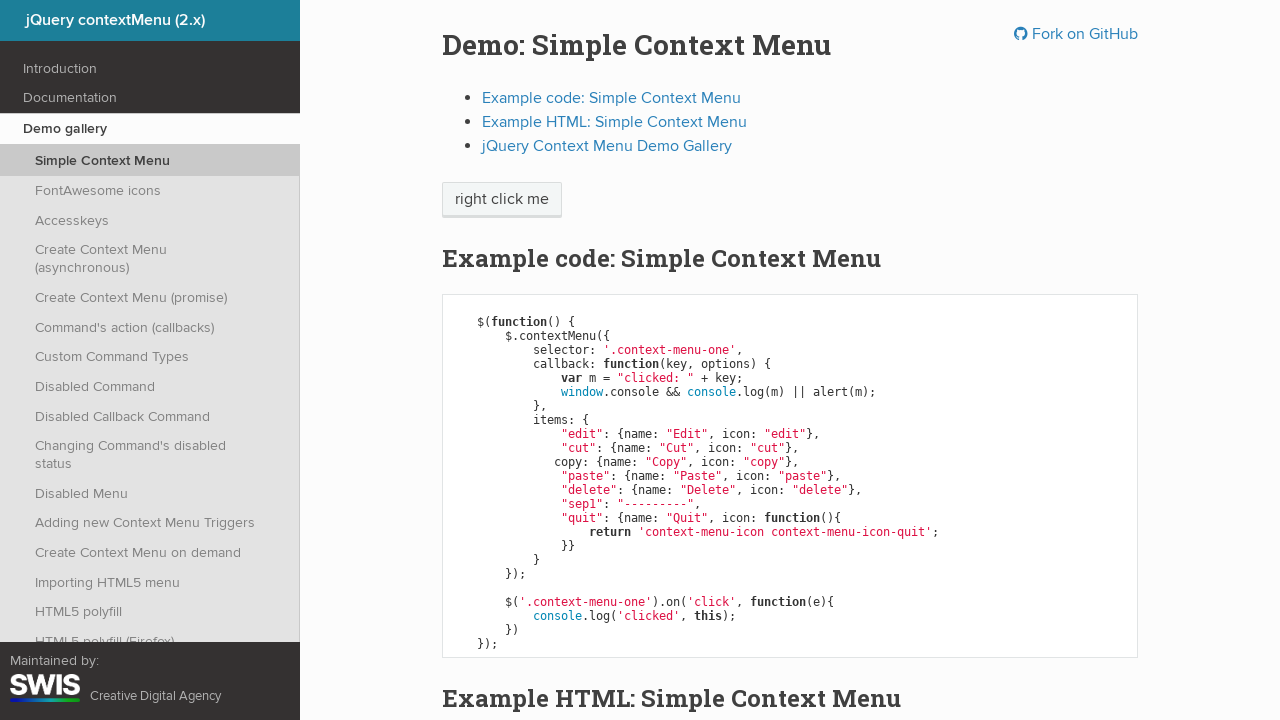